Tests click and hold functionality on an interactive circle element, holding for a duration and then releasing

Starting URL: https://www.kirupa.com/html5/press_and_hold.htm

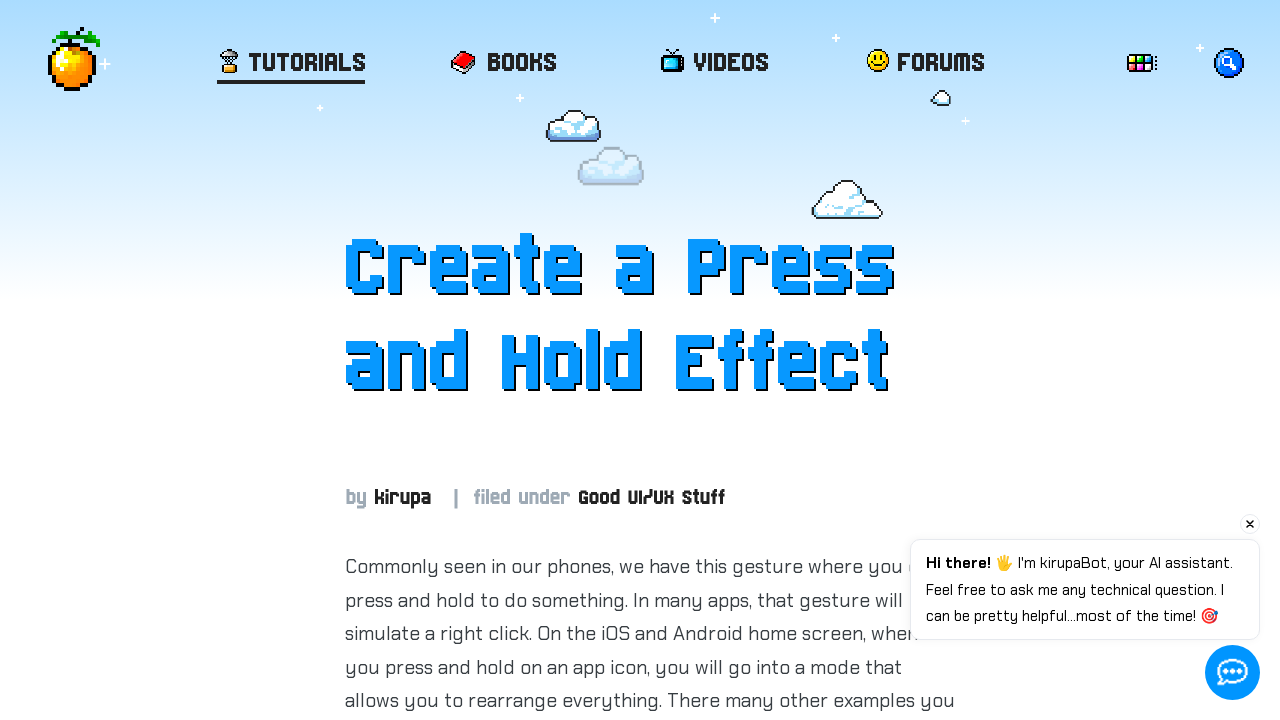

Located the interactive circle element with ID 'item'
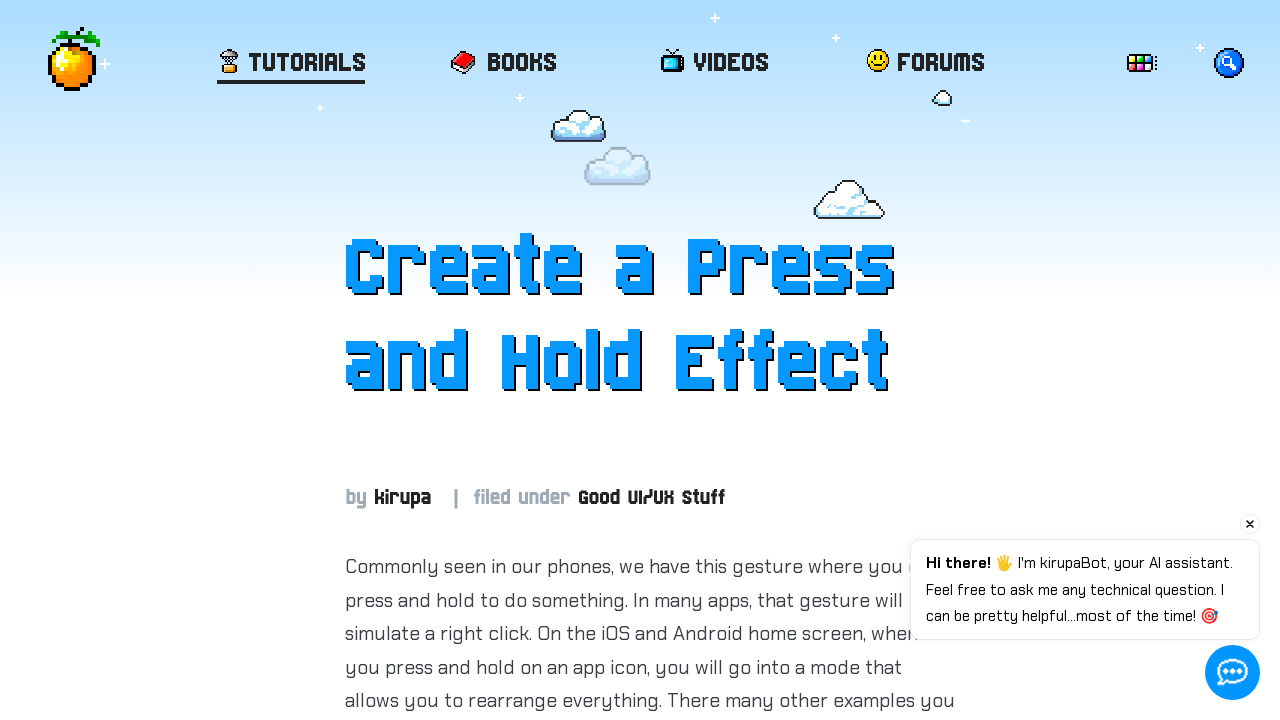

Clicked and held the circle element for 3000ms (3 seconds) at (650, 361) on #item
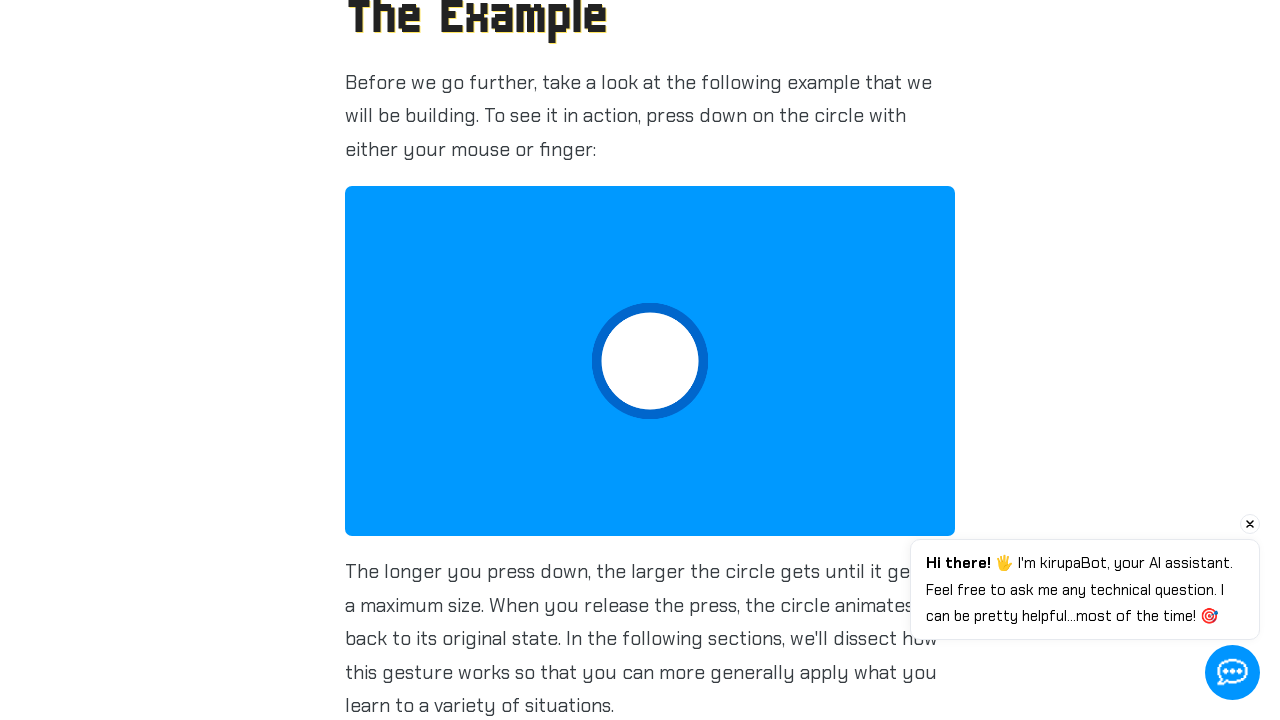

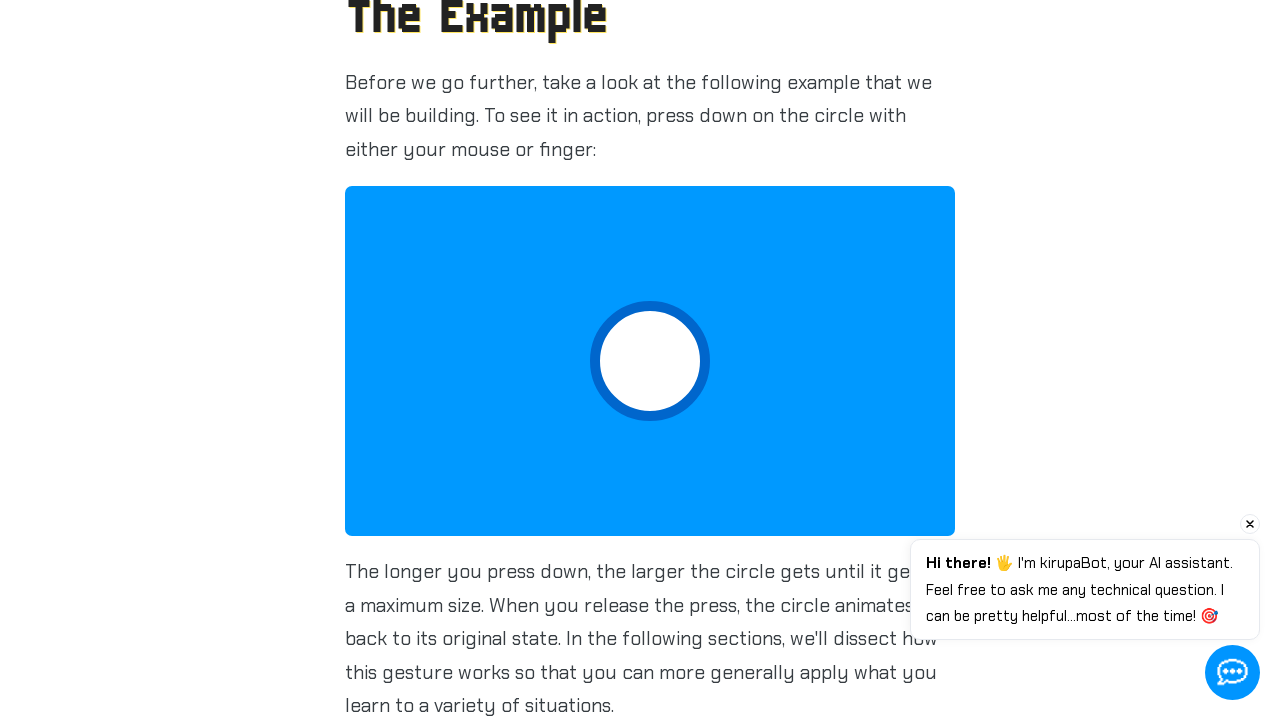